Tests dynamic loading functionality by clicking a Start button and waiting for dynamically loaded "Hello World!" text to appear on the page.

Starting URL: https://the-internet.herokuapp.com/dynamic_loading/1

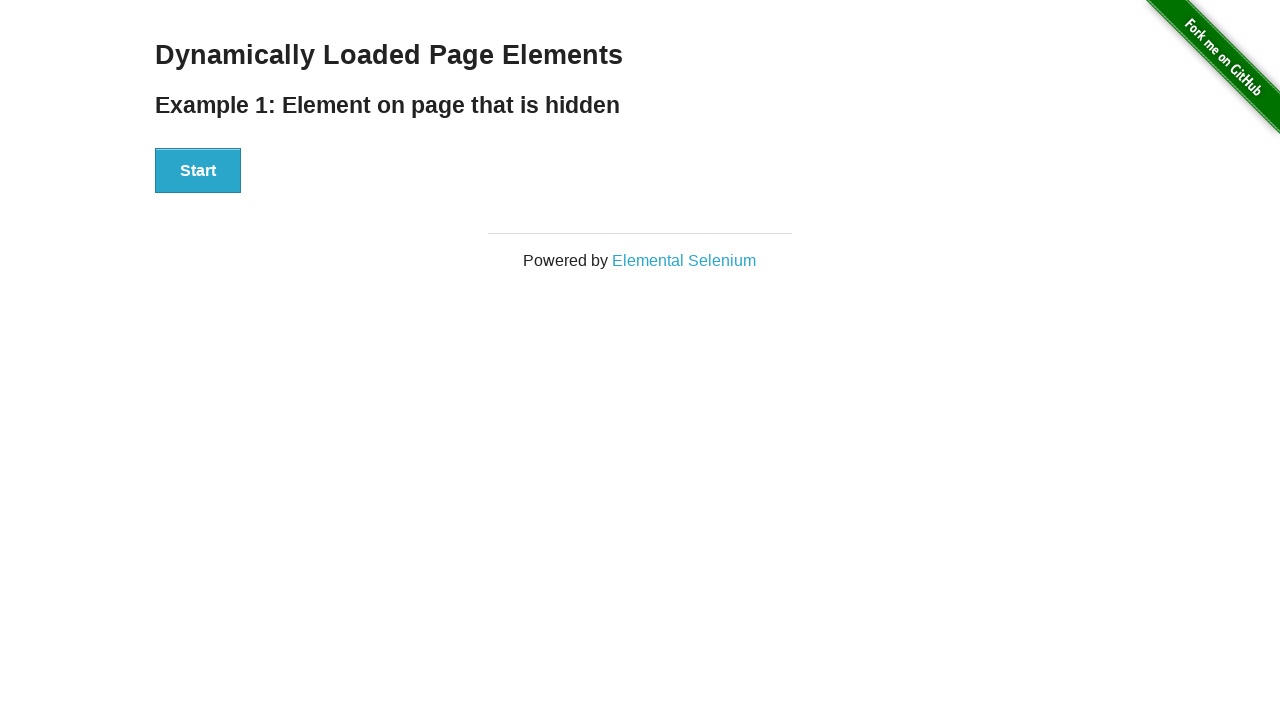

Clicked the Start button to trigger dynamic loading at (198, 171) on xpath=//button[contains(text(),'Start')]
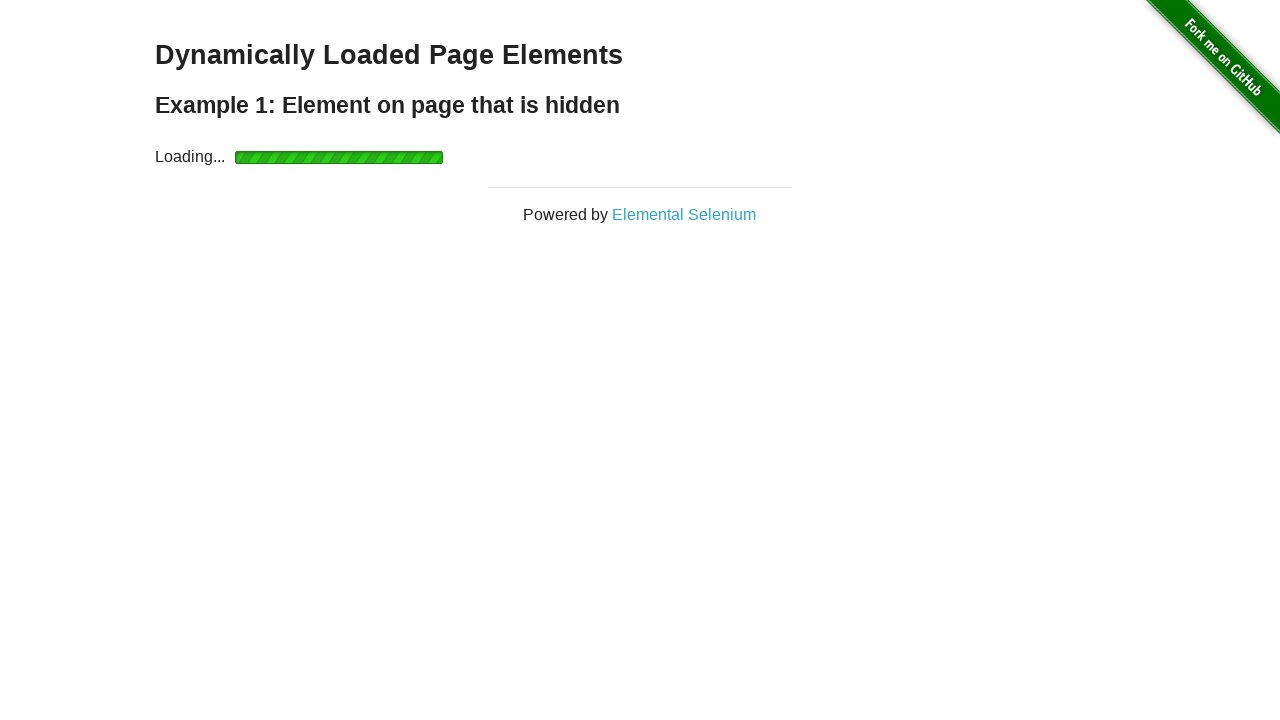

Waited for dynamically loaded 'Hello World!' text to appear
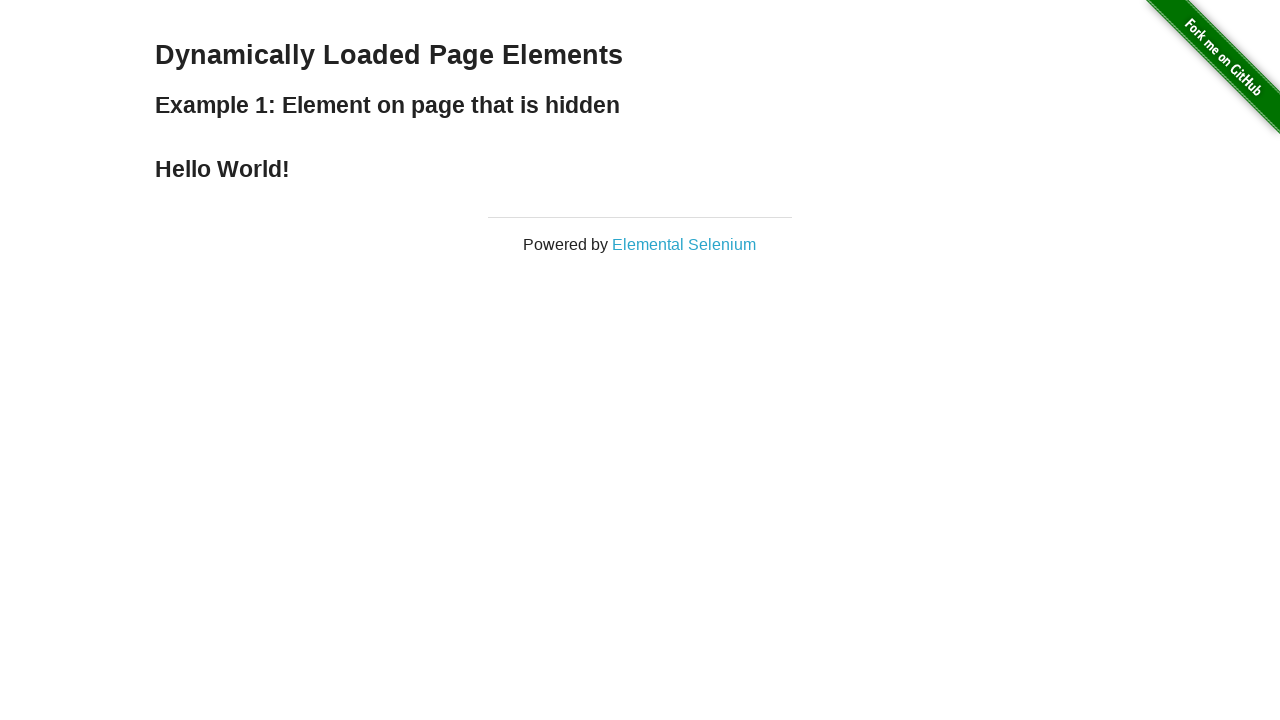

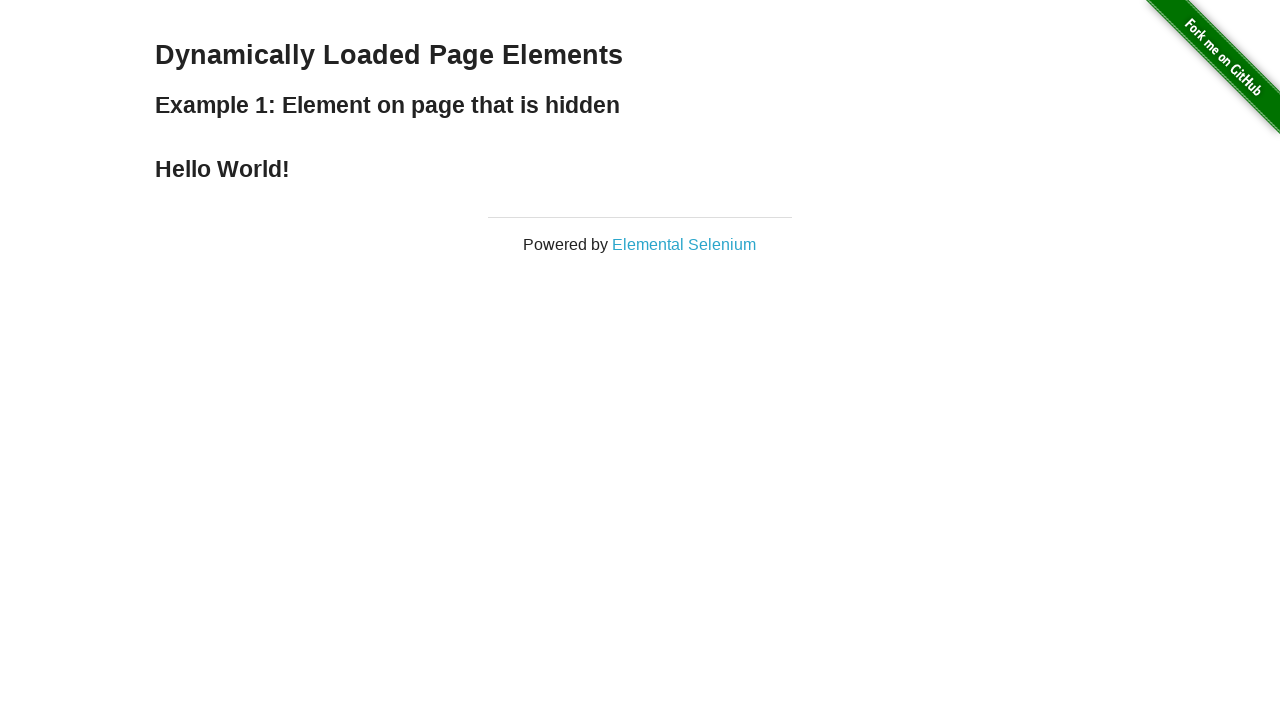